Navigates to OLX India website and loads more product listings by clicking the "Load More" button multiple times, then verifies that product information (prices and titles) is displayed correctly

Starting URL: https://www.olx.in

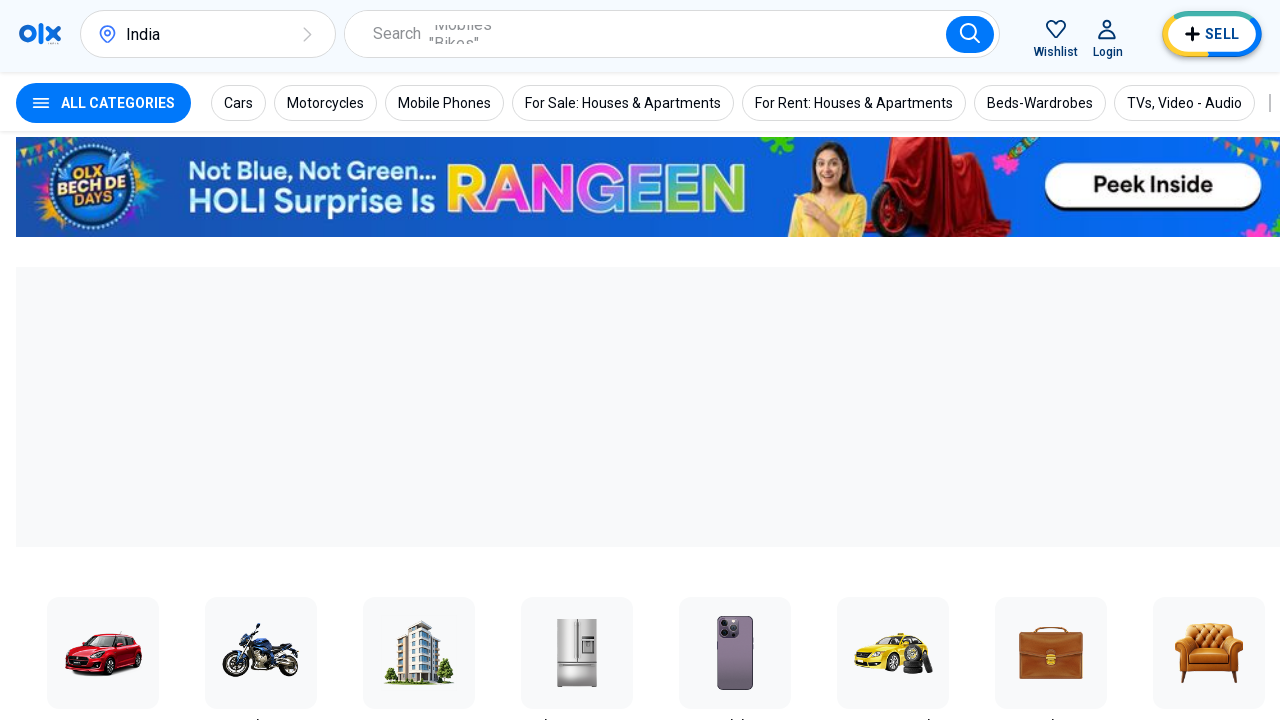

Reloaded the OLX India page
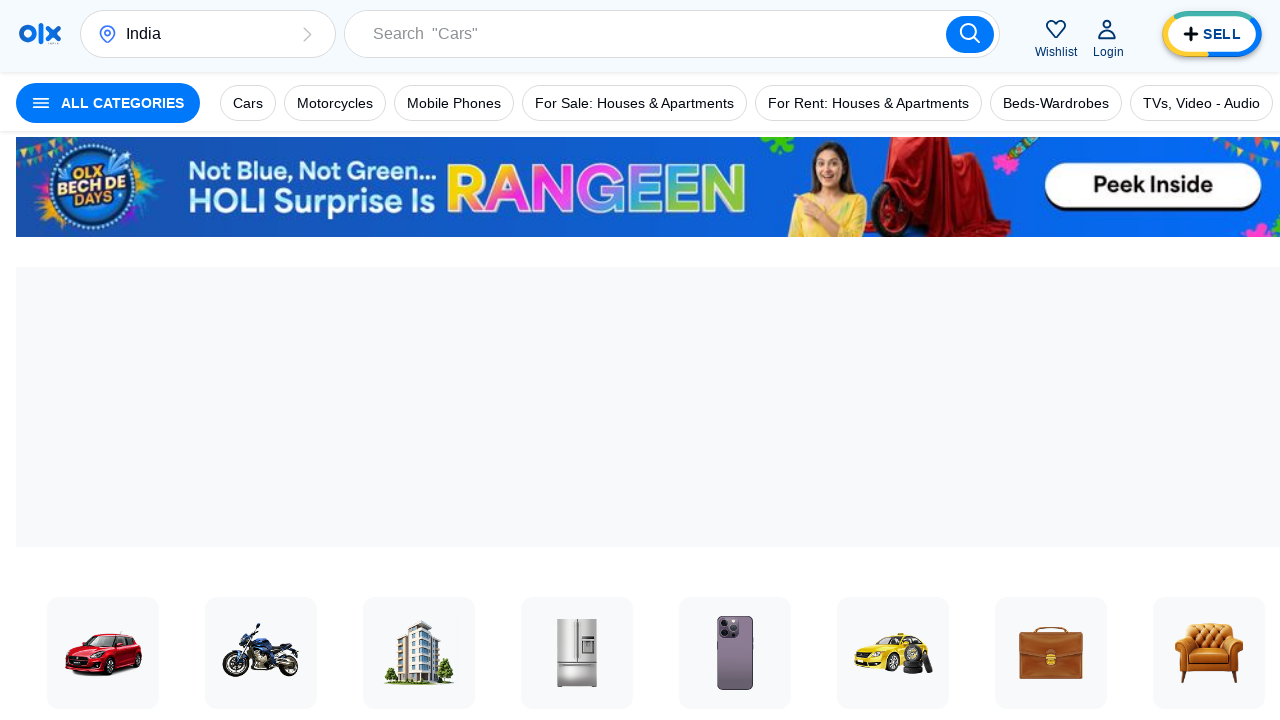

Waited 2 seconds for page to fully load
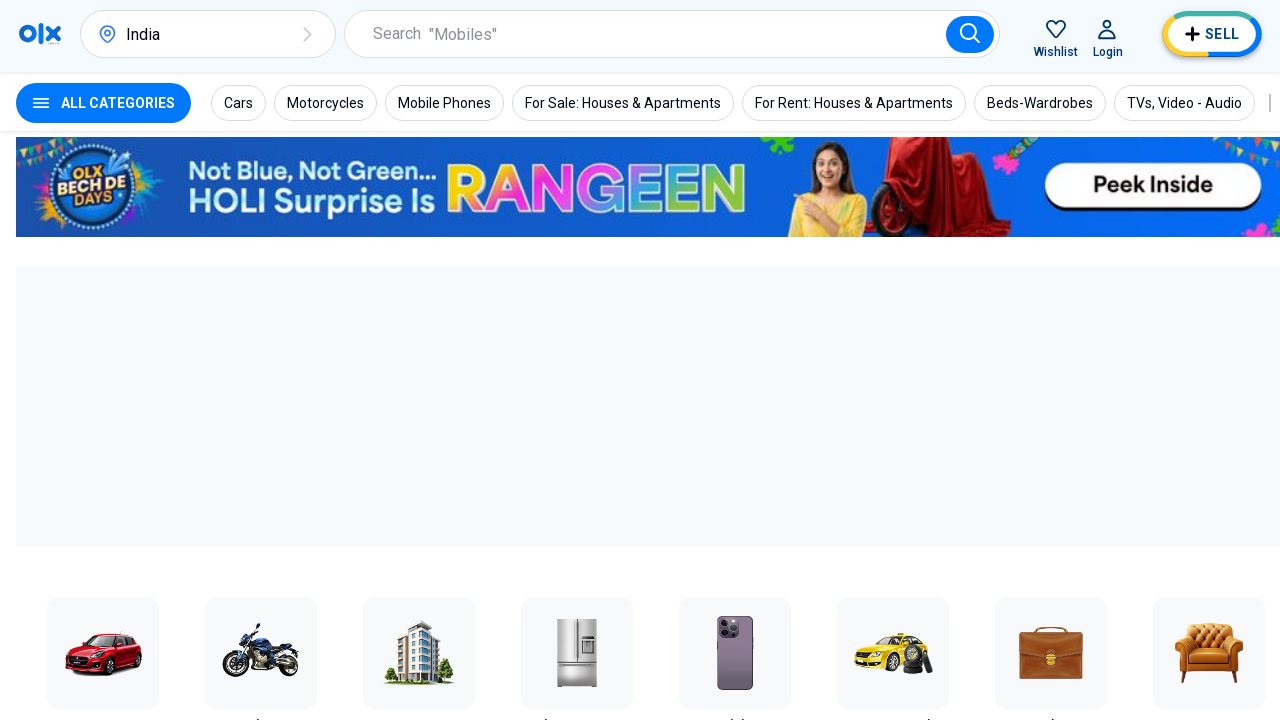

Located 'Load More' button (attempt 1)
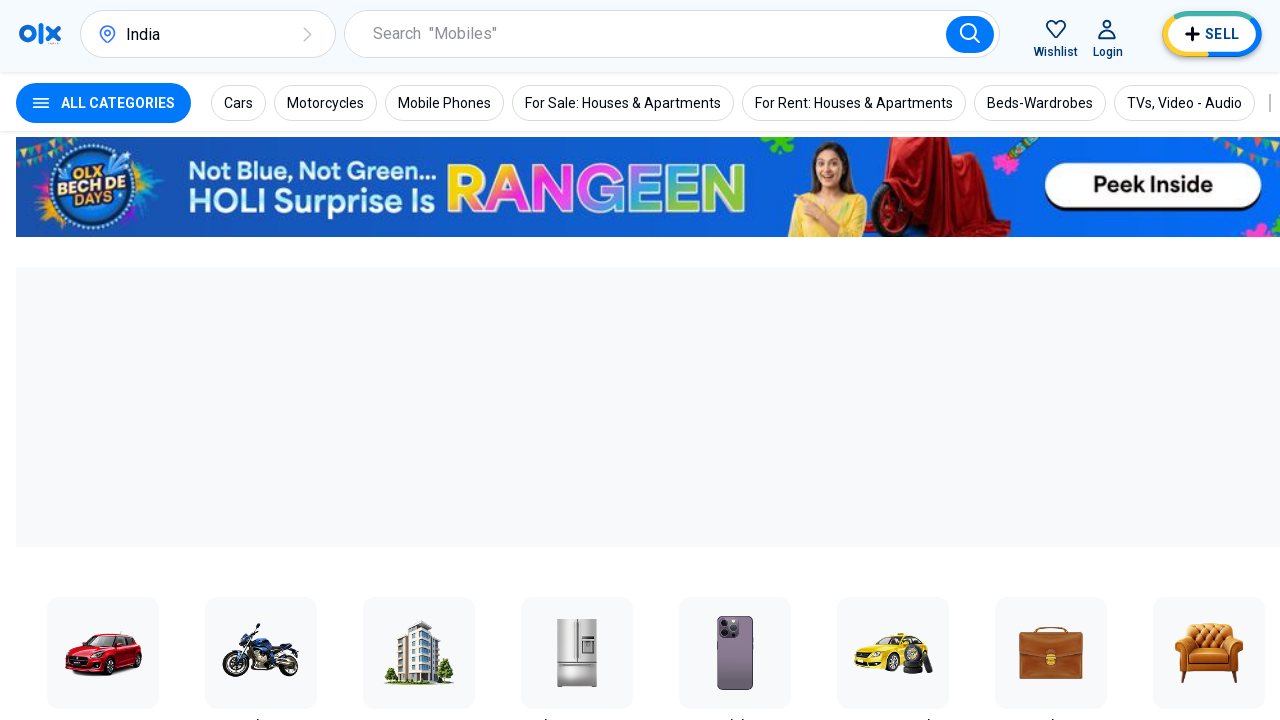

Clicked 'Load More' button (attempt 1)
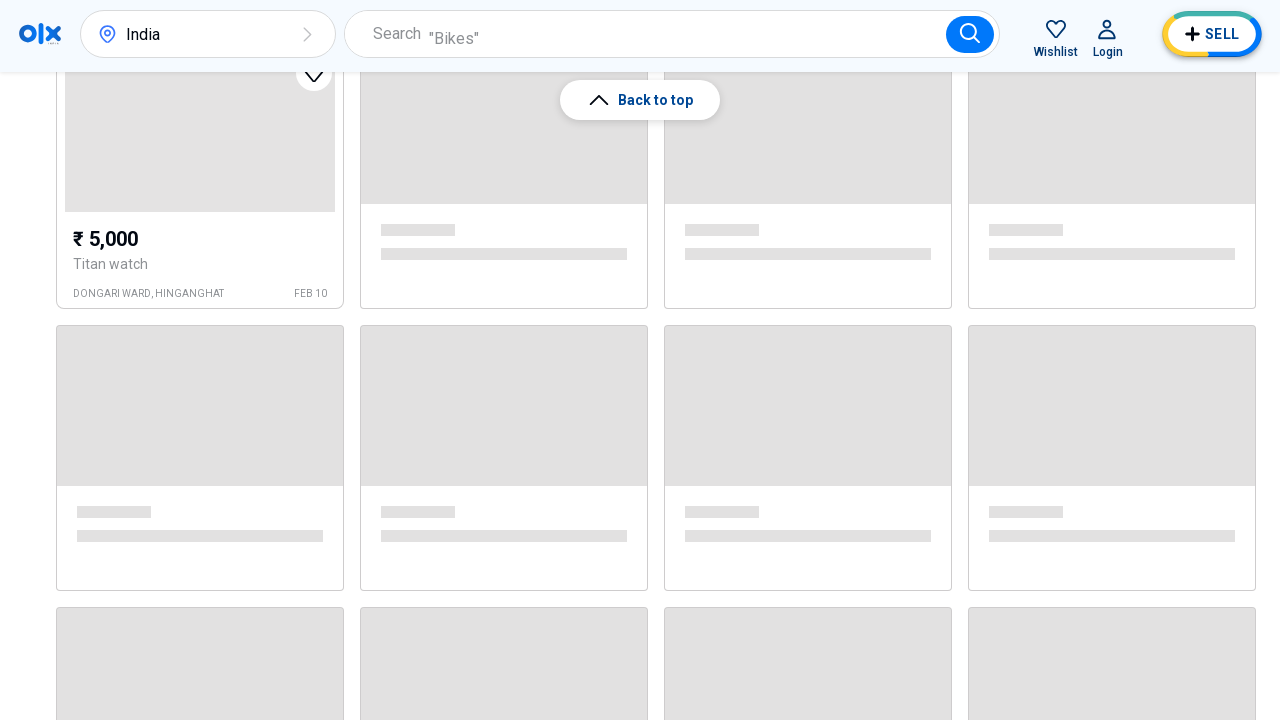

Load More button no longer available - all listings loaded
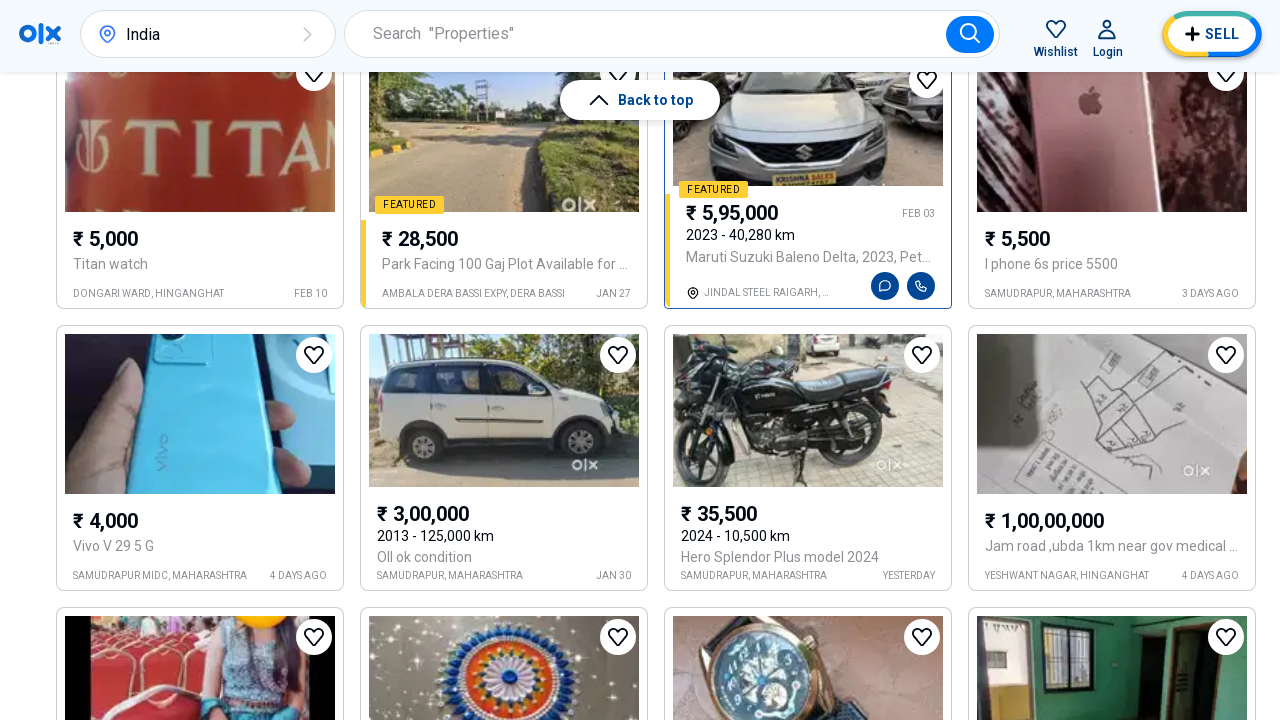

Located all product listing elements on page
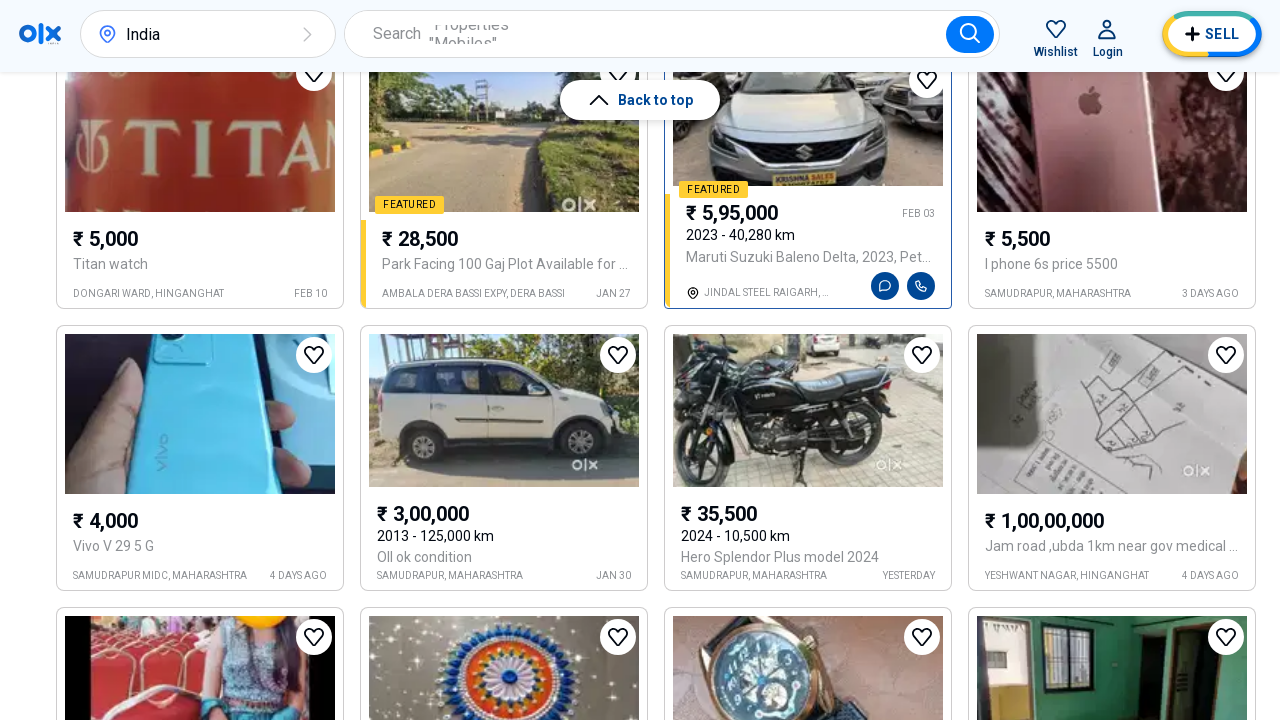

Counted 0 total product listings loaded
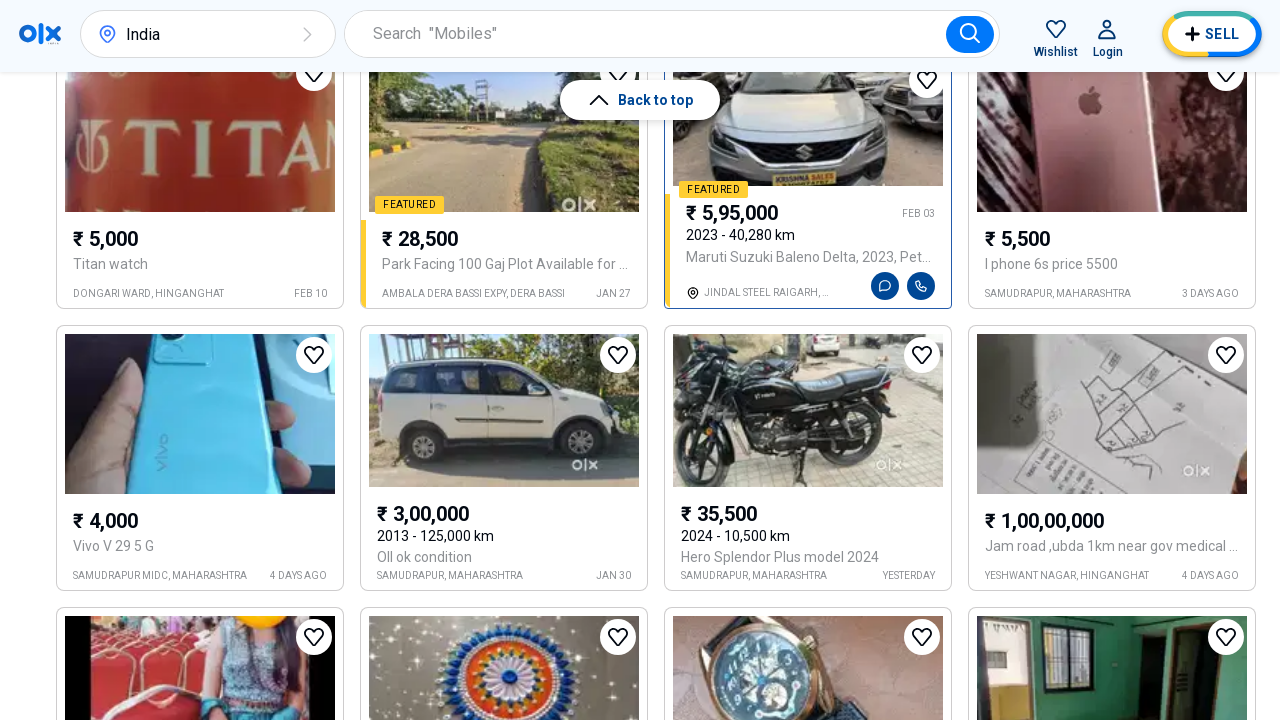

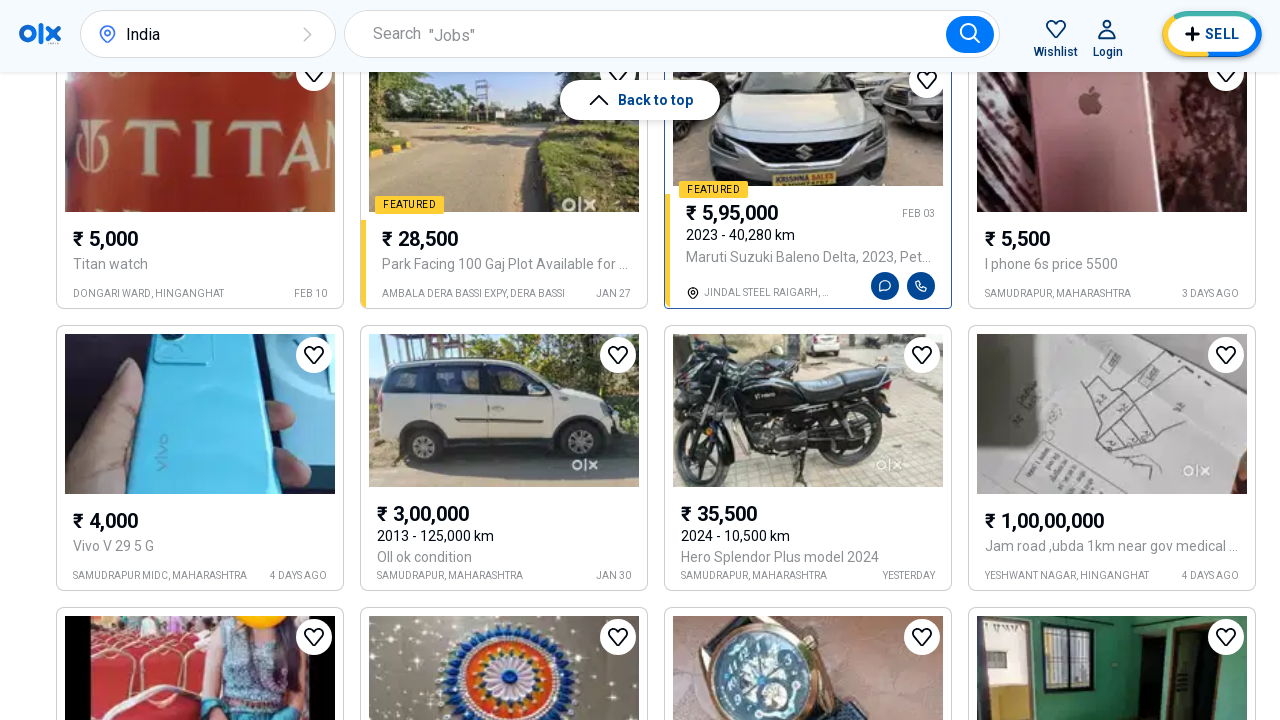